Tests pagination functionality on a quotes website by repeatedly clicking the "next" button to navigate through multiple pages until no more pages are available.

Starting URL: http://quotes.toscrape.com/

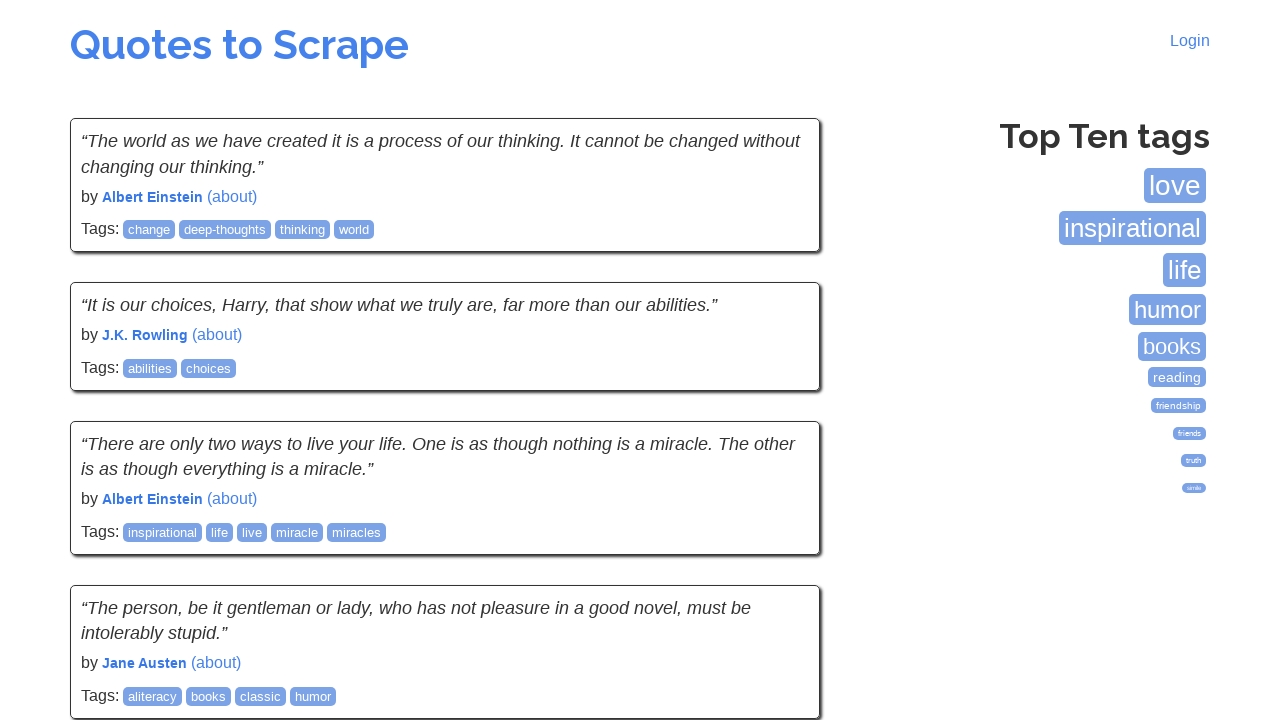

Waited for quotes to load on initial page
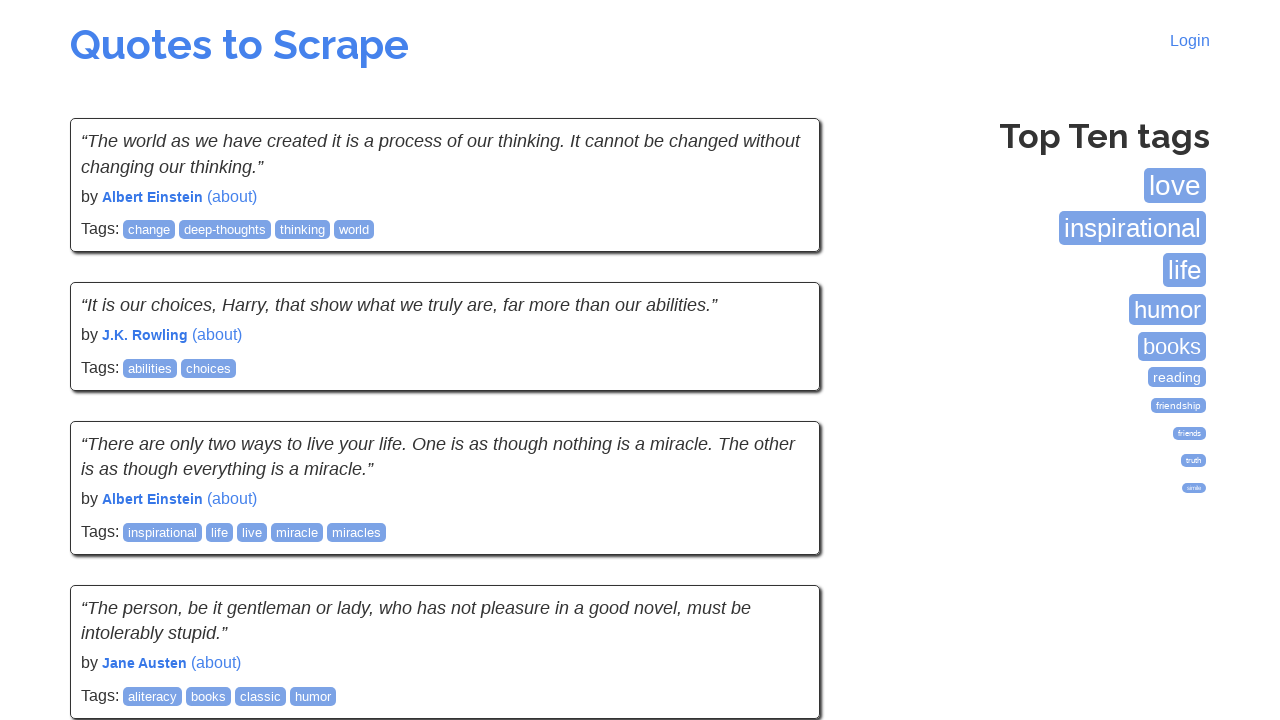

Located next button element
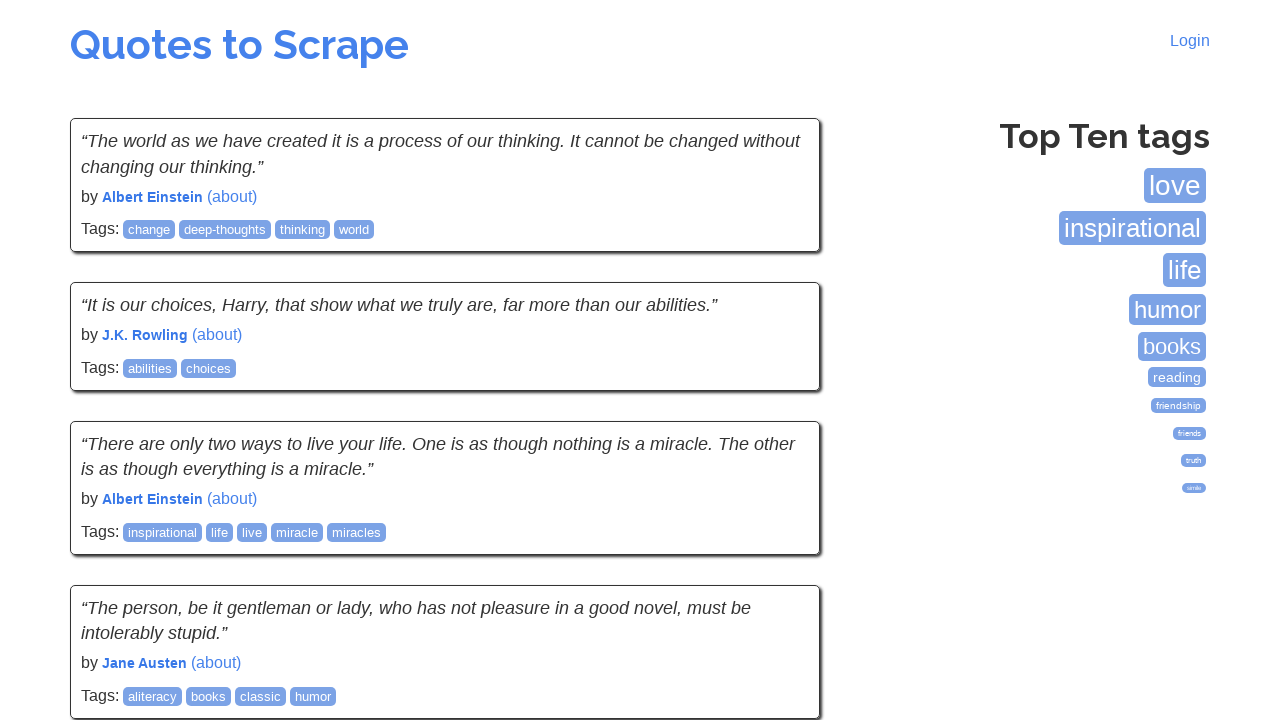

Clicked next button to navigate to next page at (778, 542) on .next a
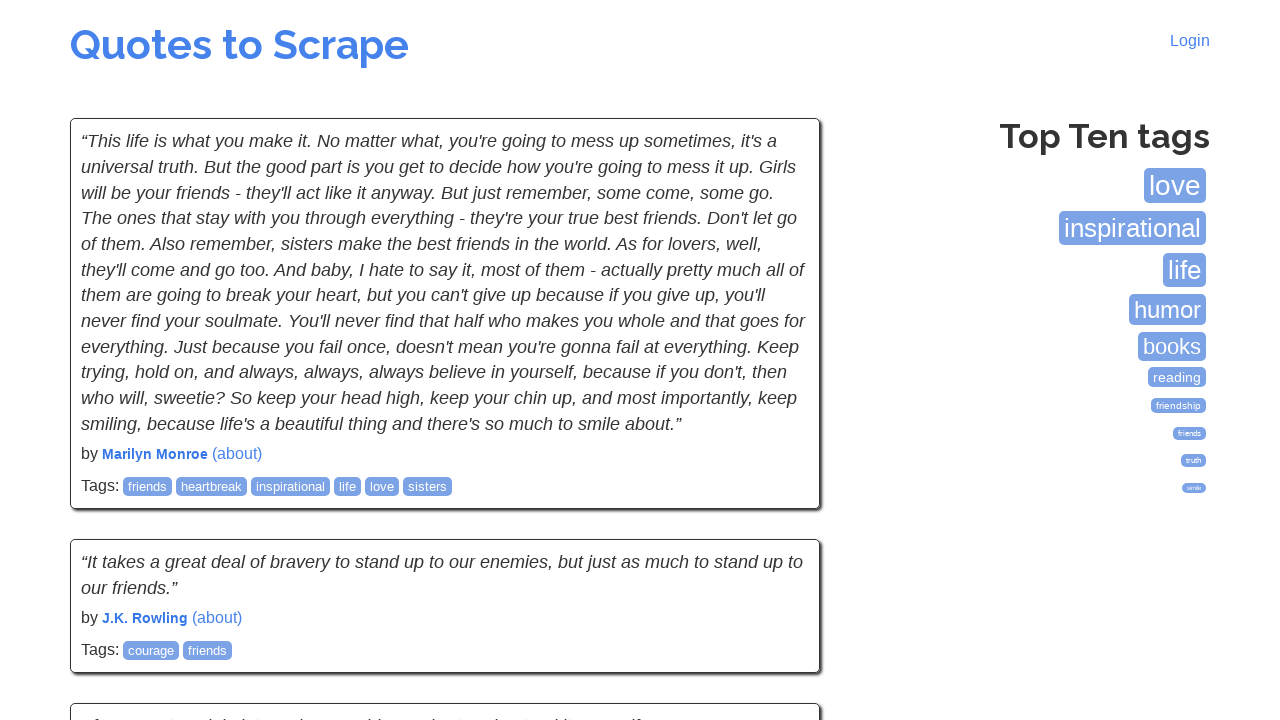

Waited for quotes to load on new page
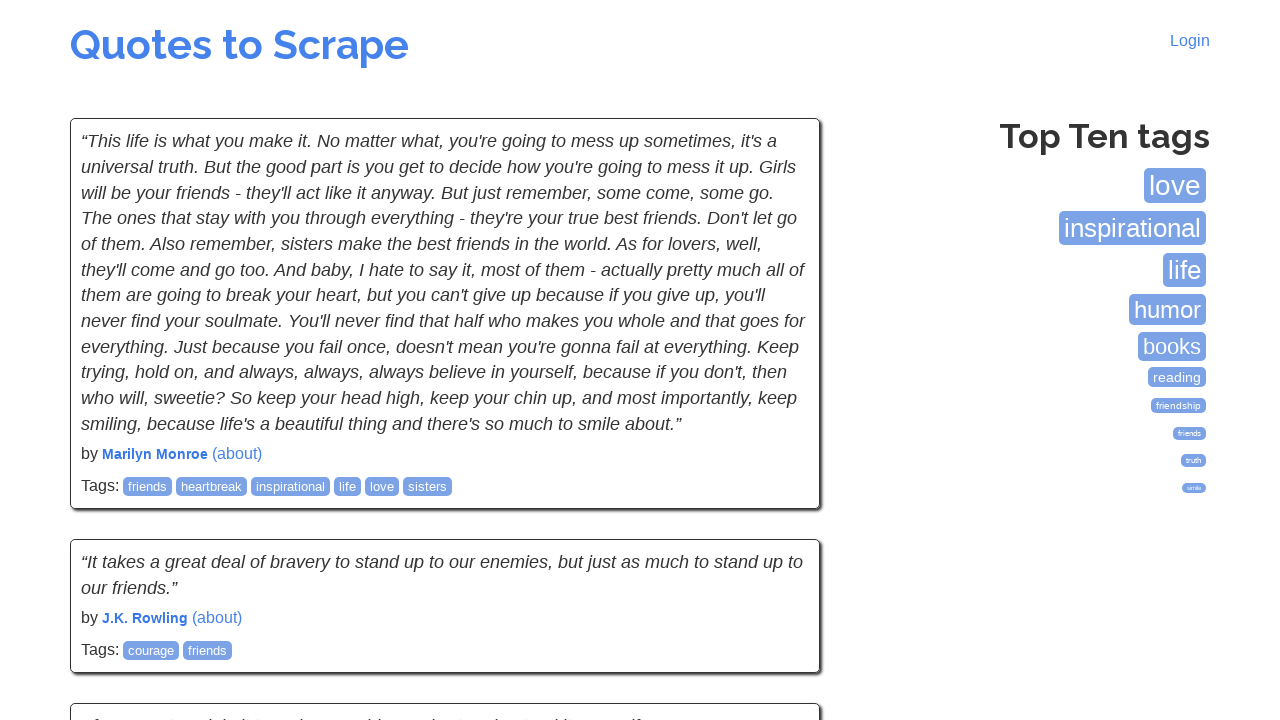

Located next button element
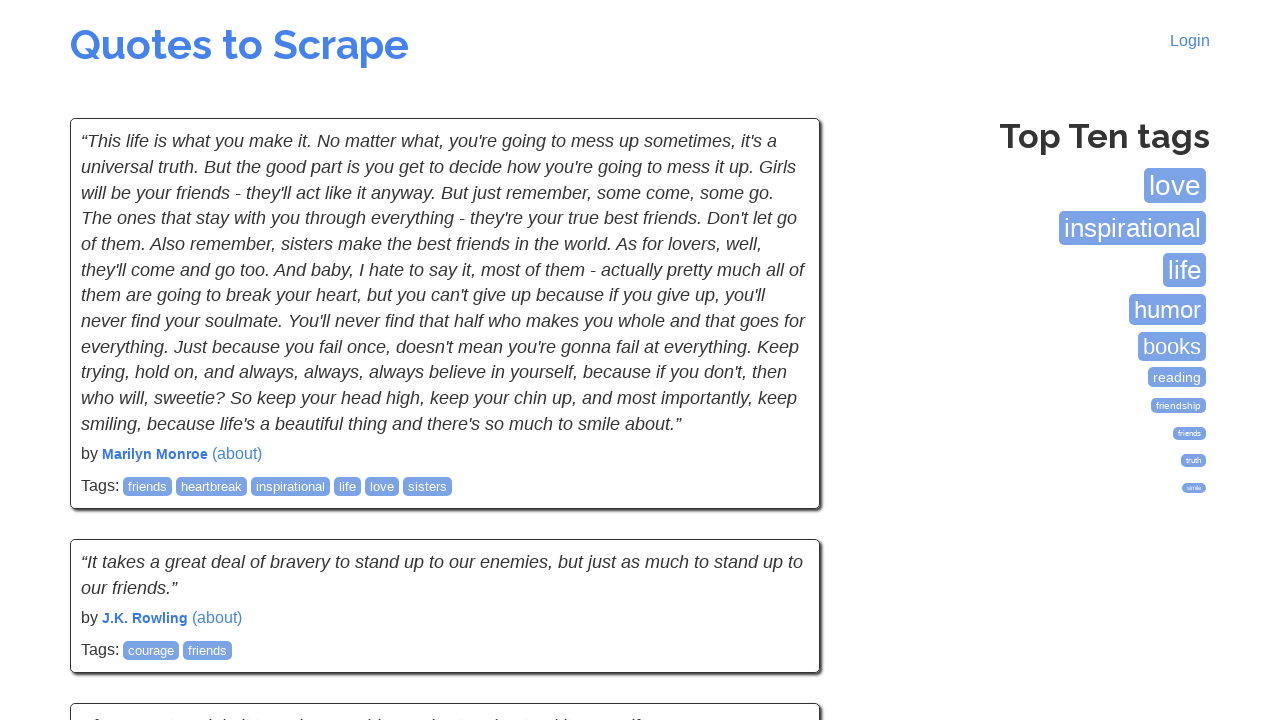

Clicked next button to navigate to next page at (778, 542) on .next a
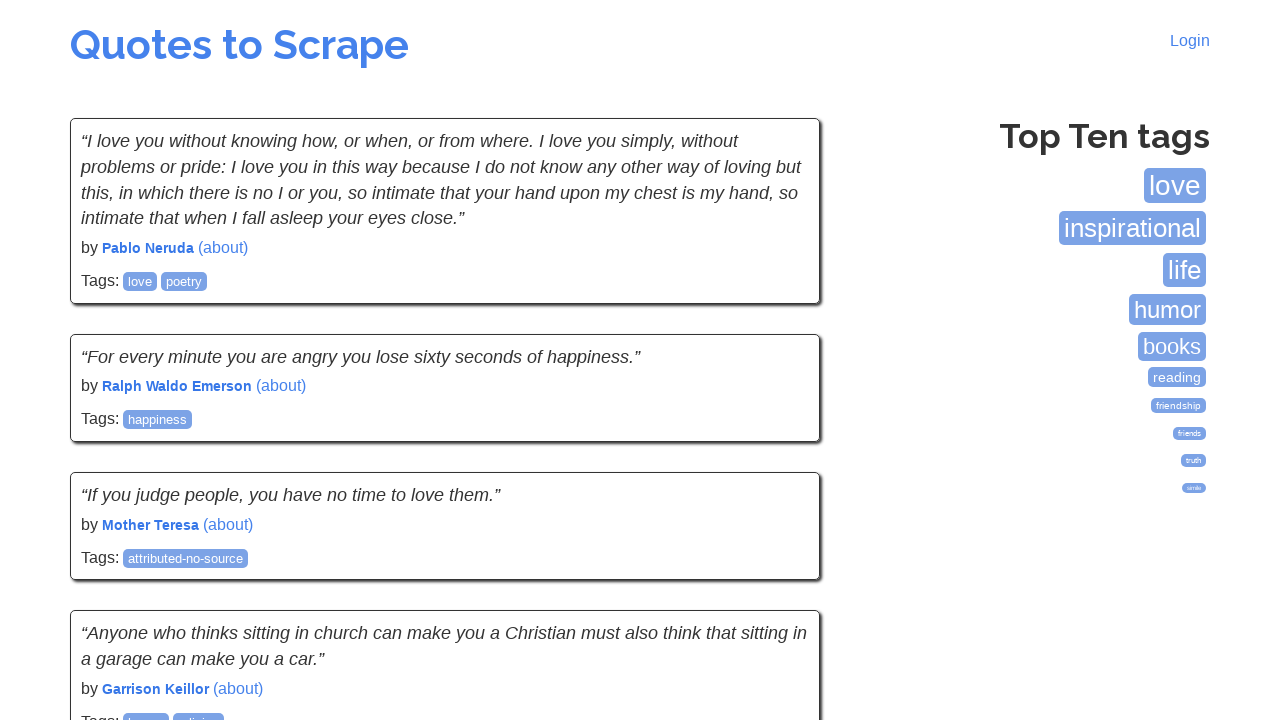

Waited for quotes to load on new page
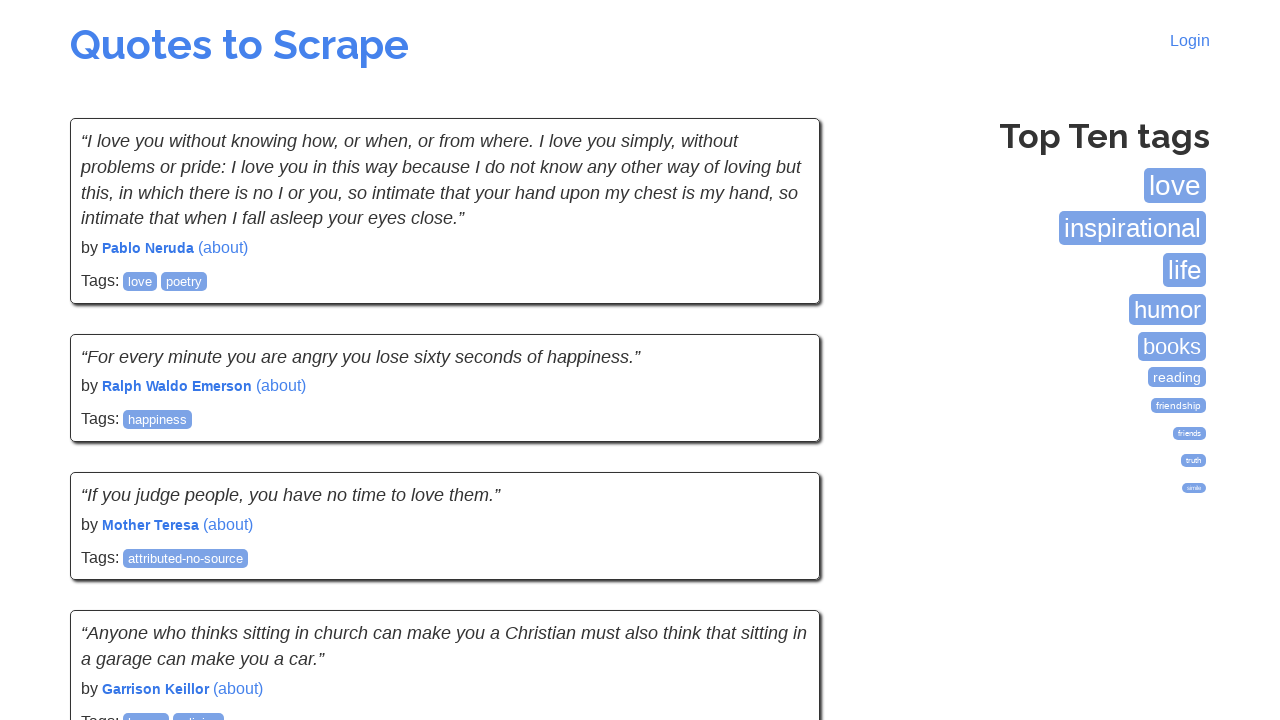

Located next button element
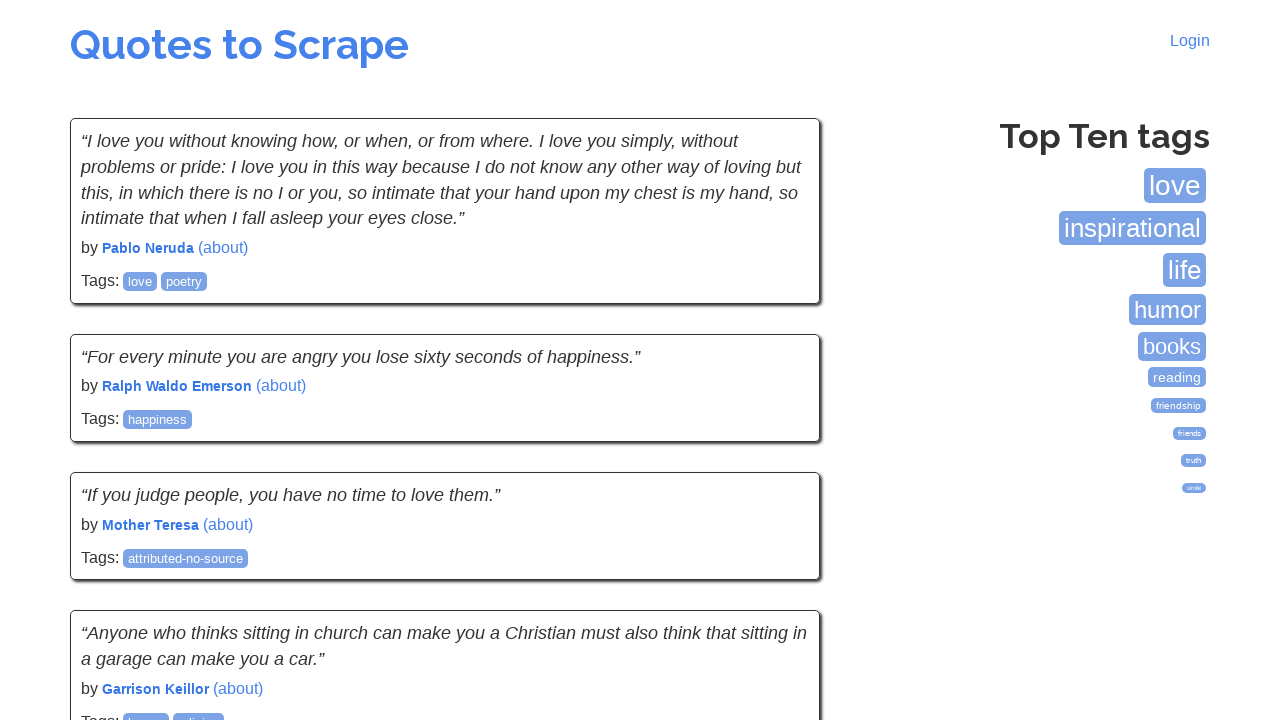

Clicked next button to navigate to next page at (778, 542) on .next a
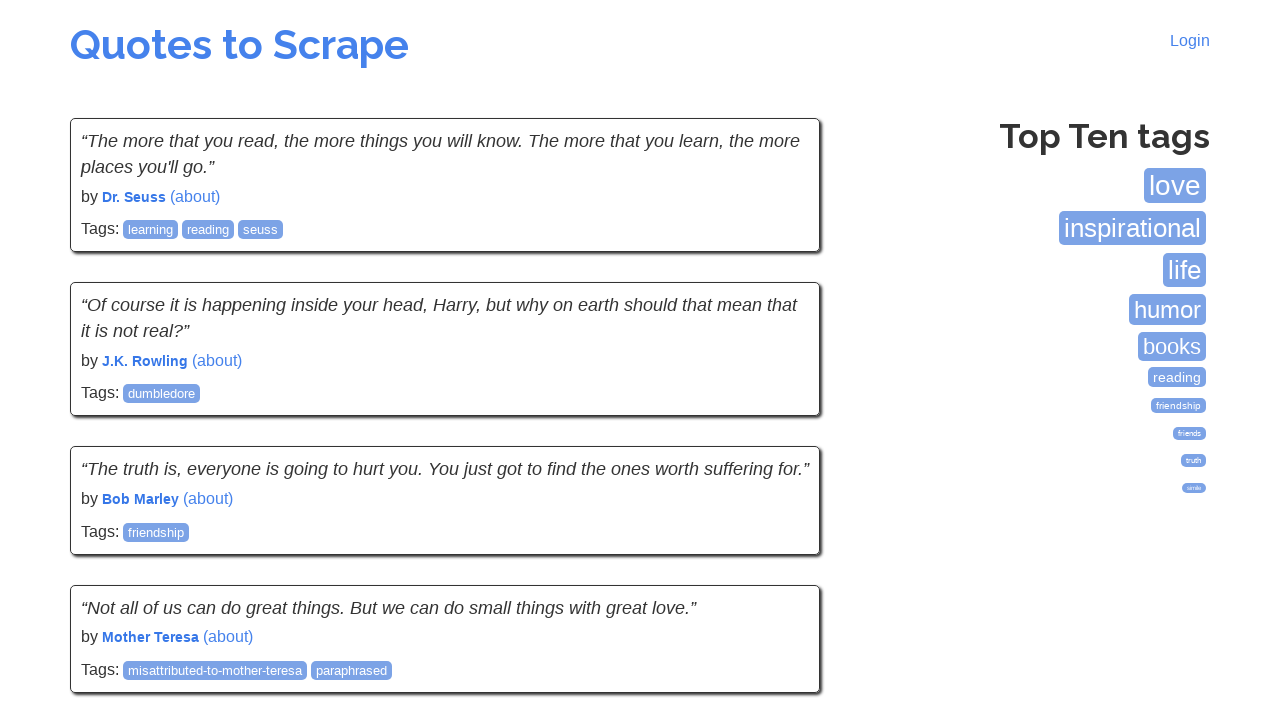

Waited for quotes to load on new page
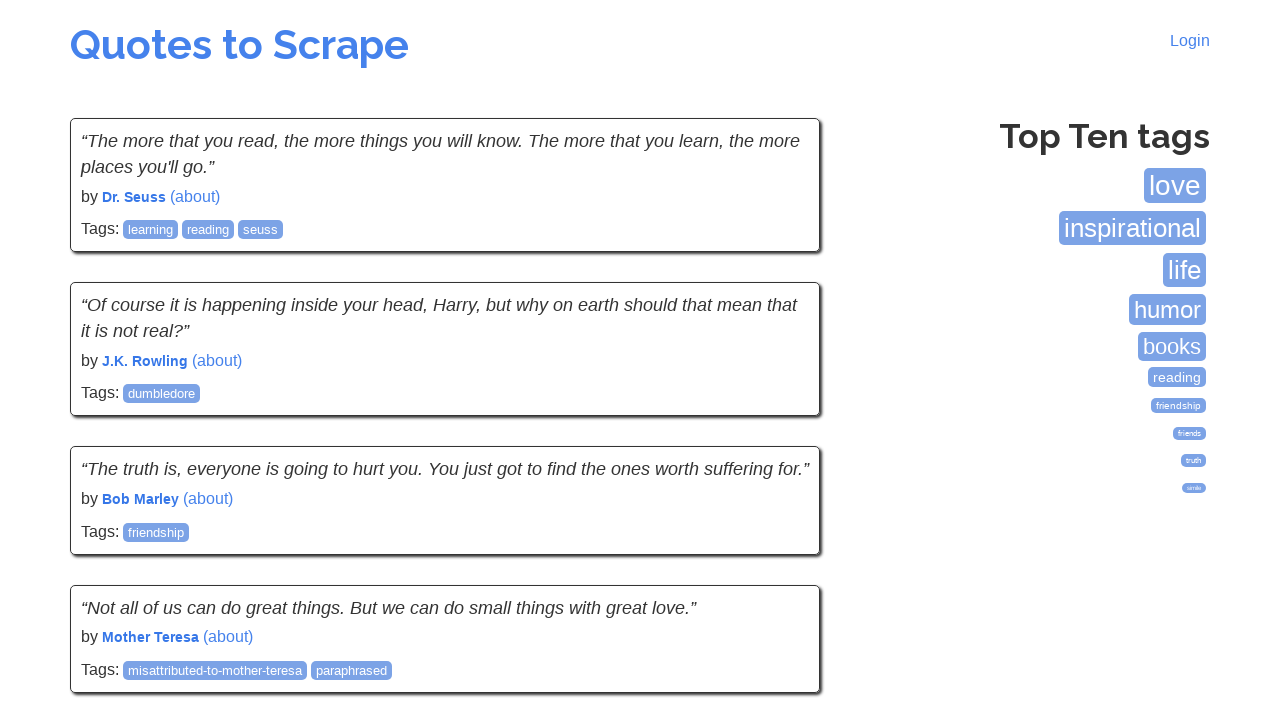

Located next button element
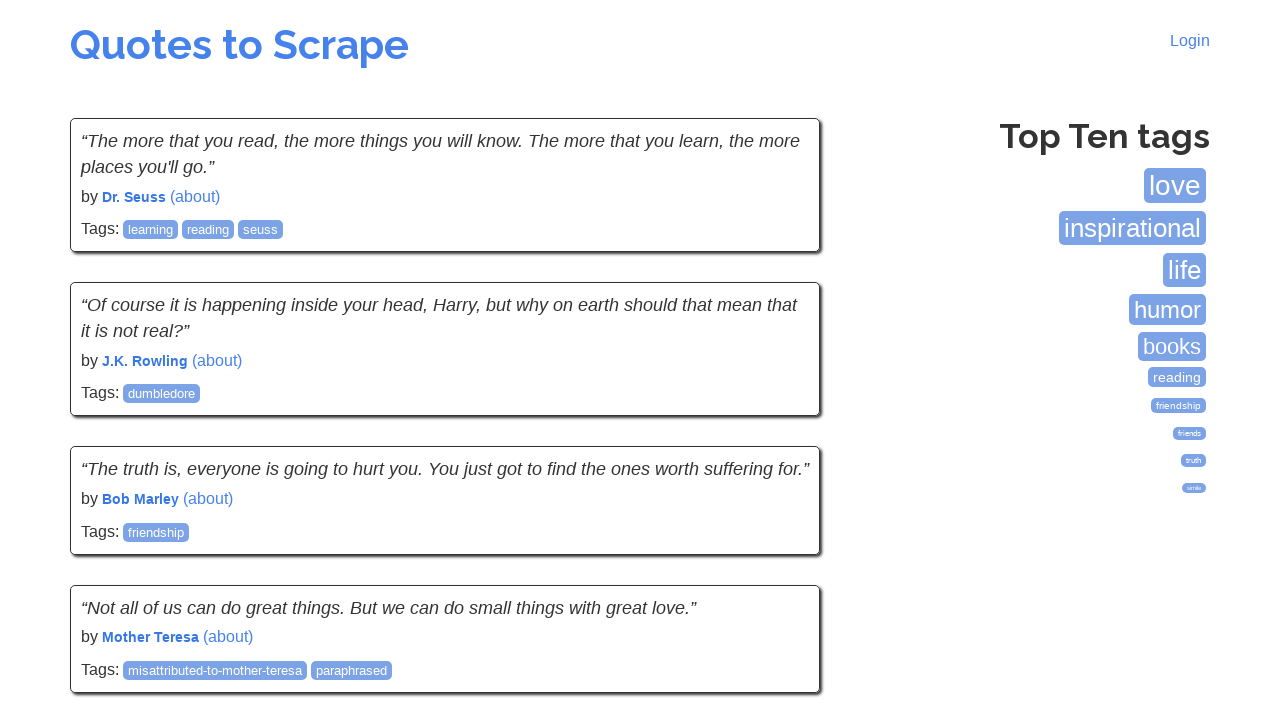

Clicked next button to navigate to next page at (778, 542) on .next a
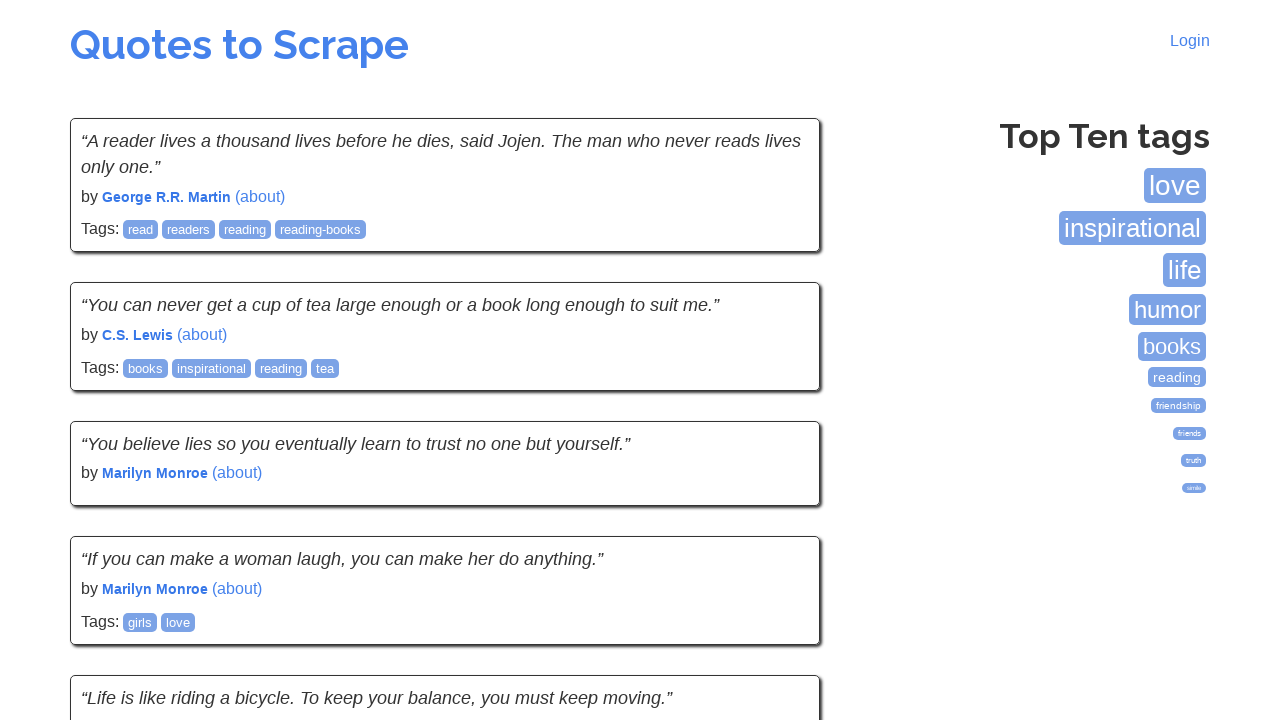

Waited for quotes to load on new page
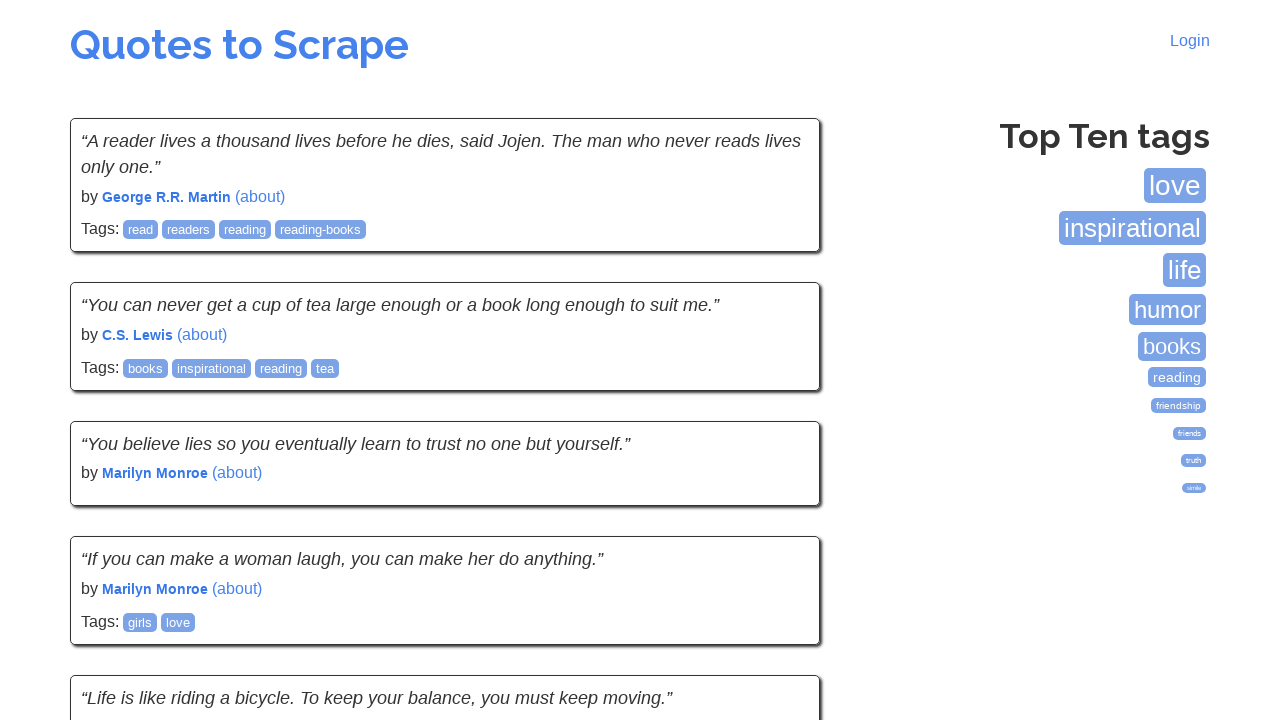

Located next button element
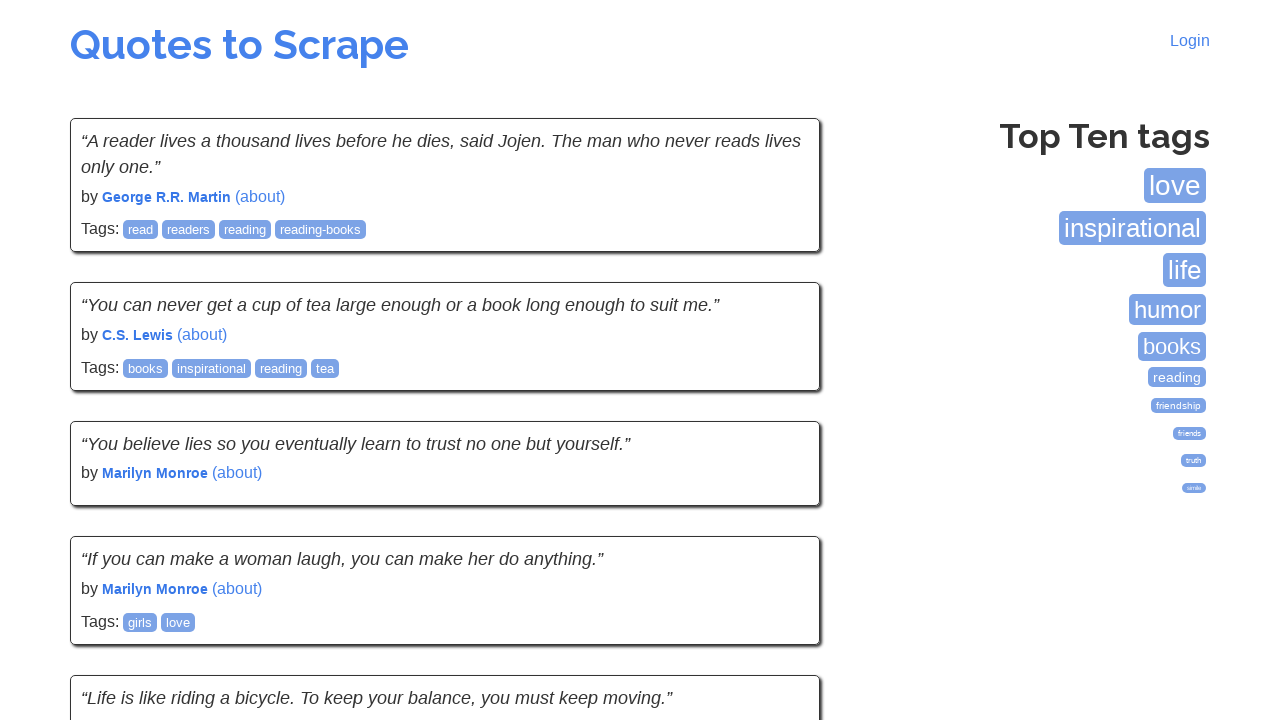

Clicked next button to navigate to next page at (778, 541) on .next a
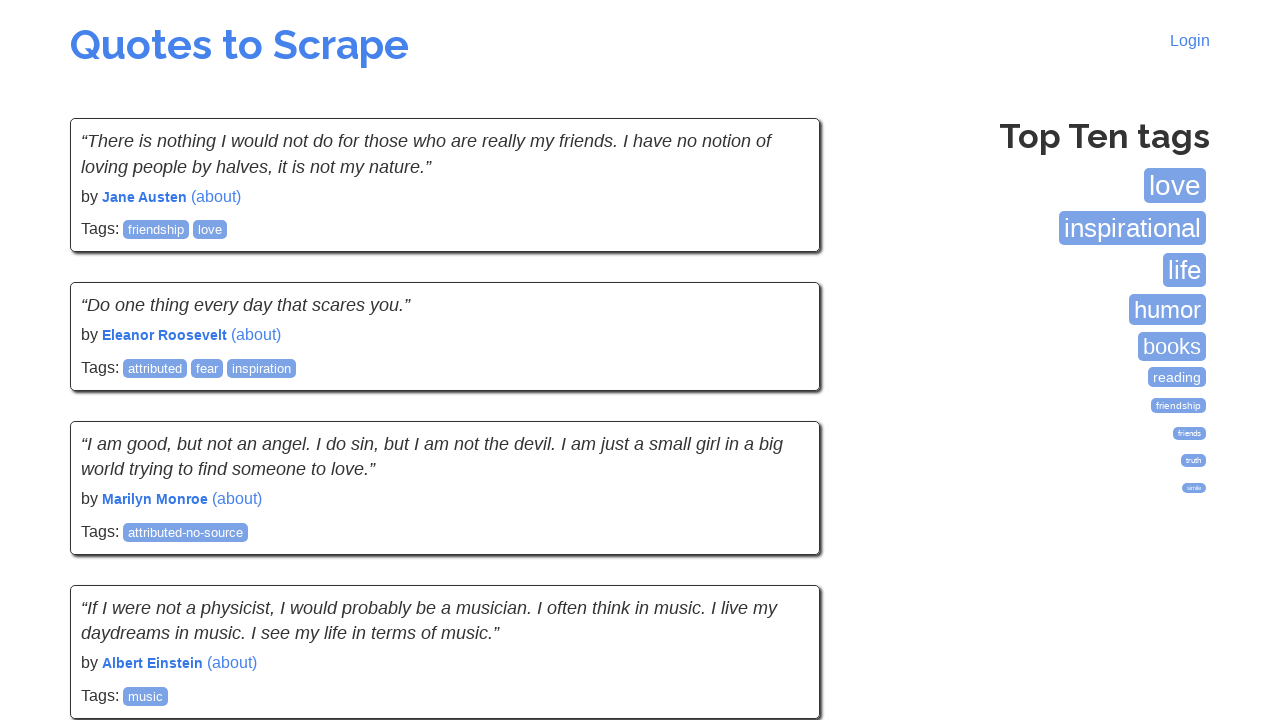

Waited for quotes to load on new page
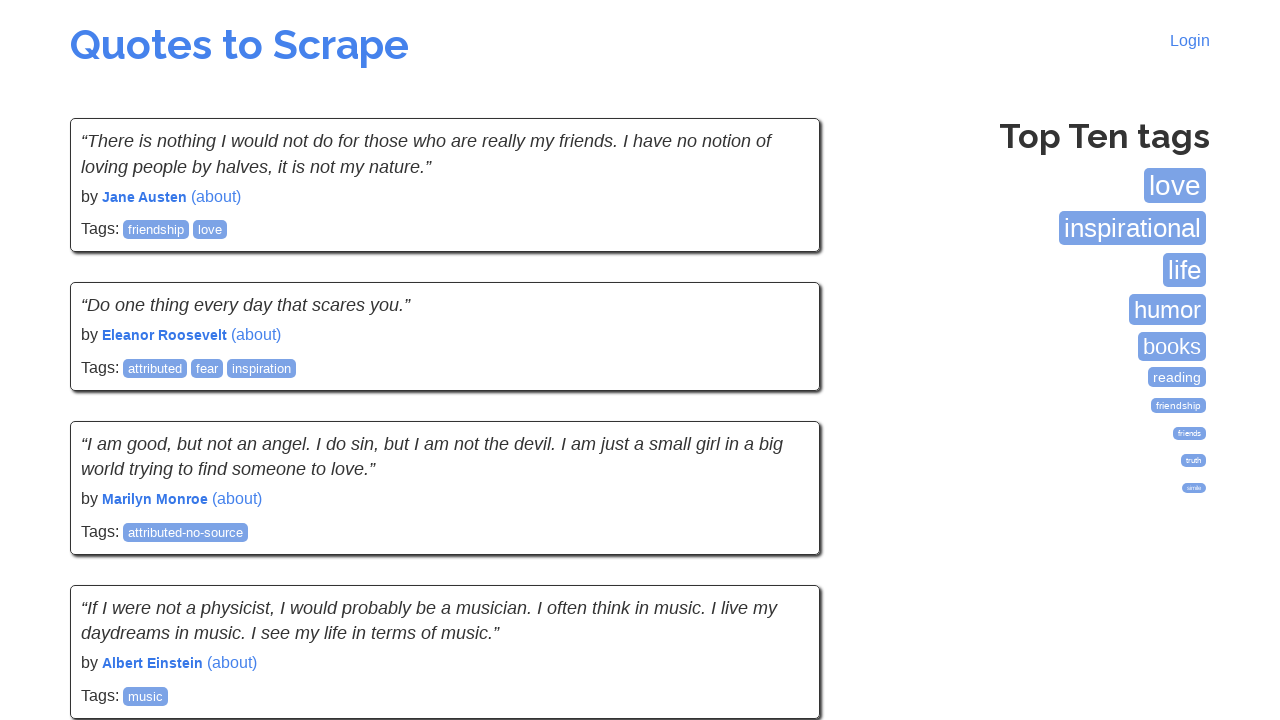

Located next button element
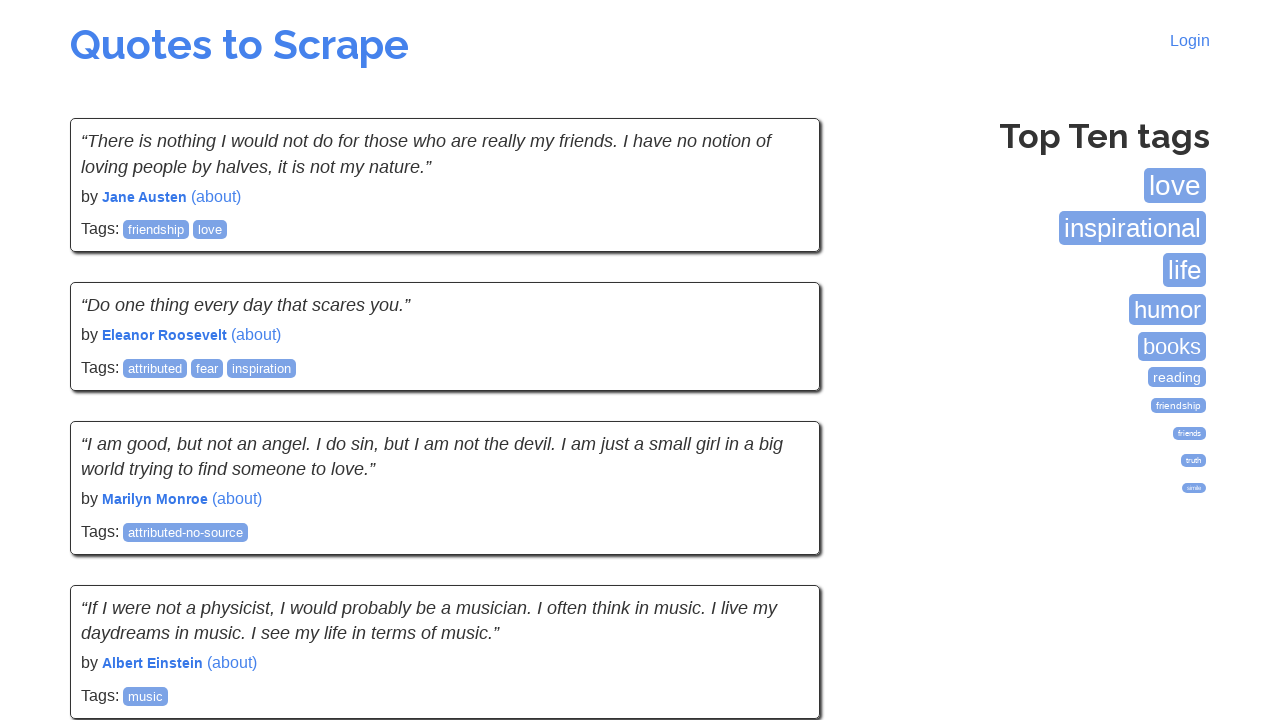

Clicked next button to navigate to next page at (778, 542) on .next a
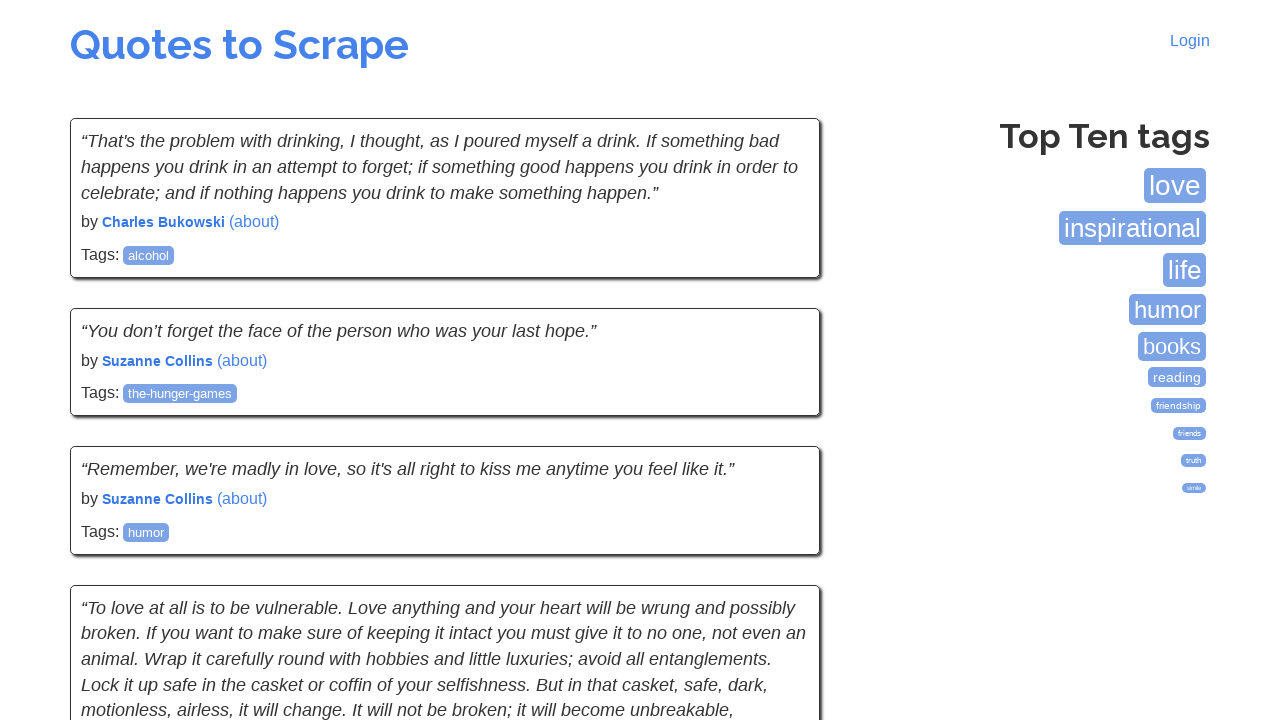

Waited for quotes to load on new page
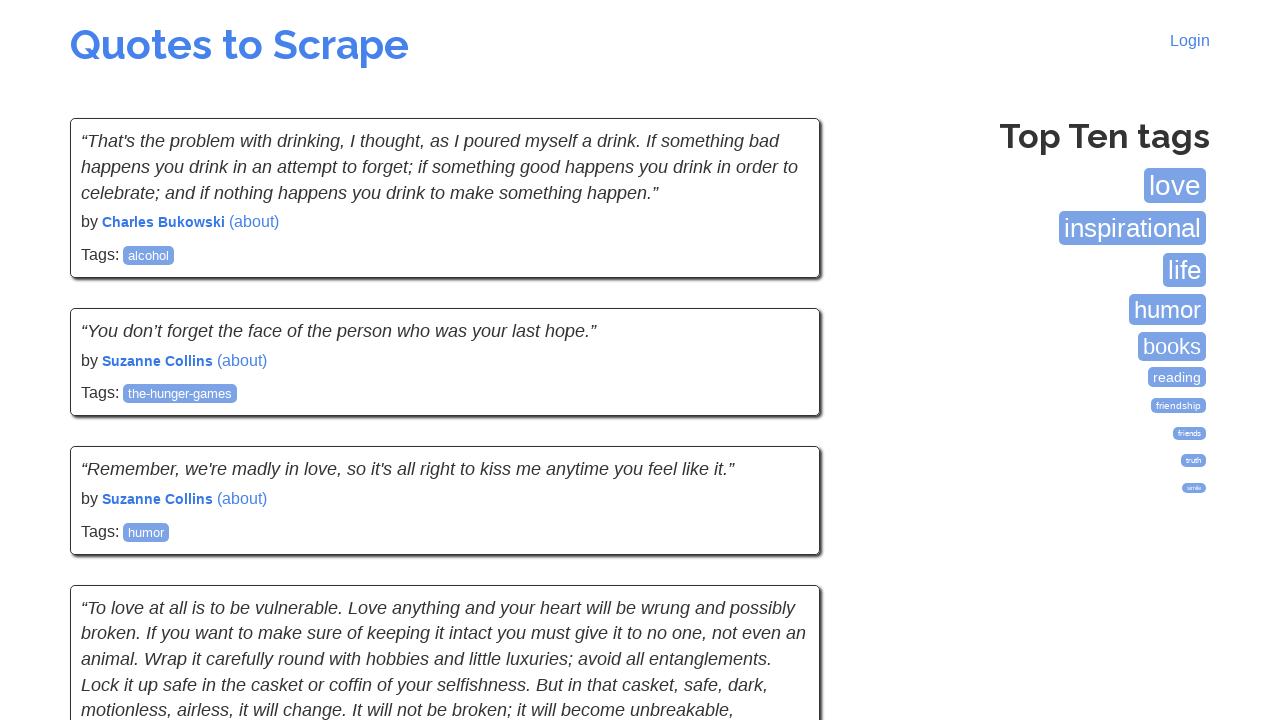

Located next button element
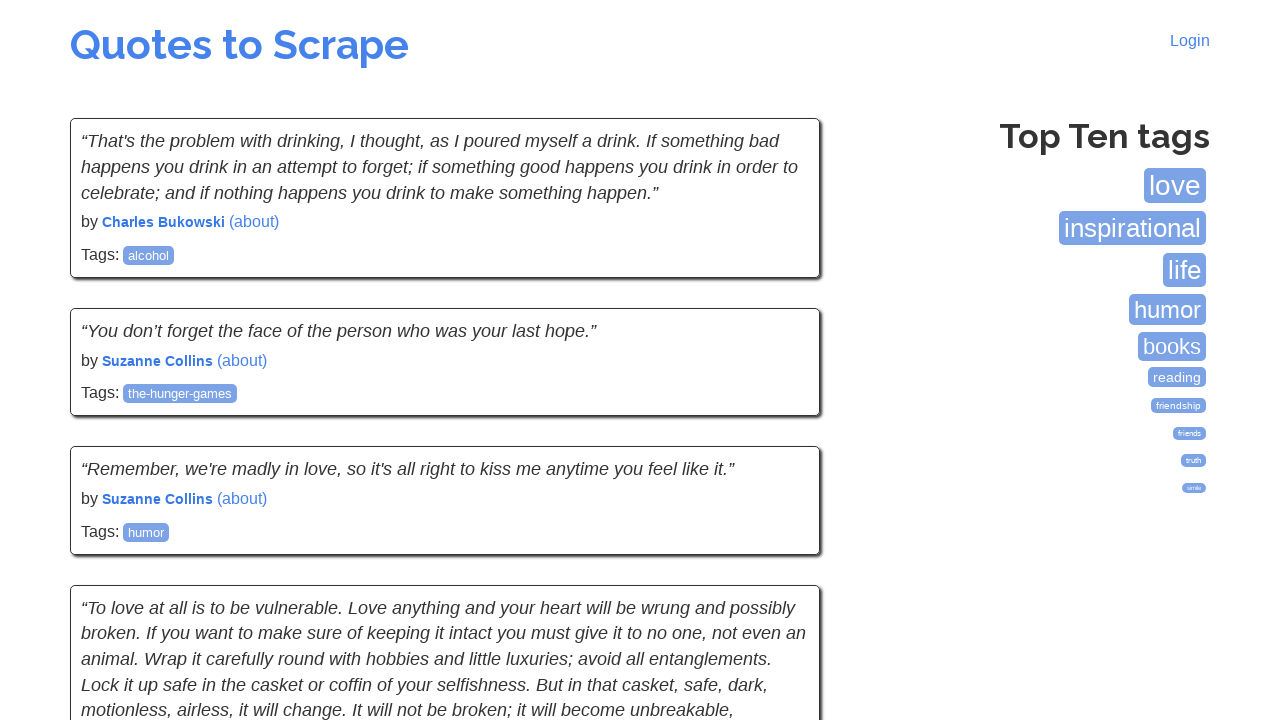

Clicked next button to navigate to next page at (778, 542) on .next a
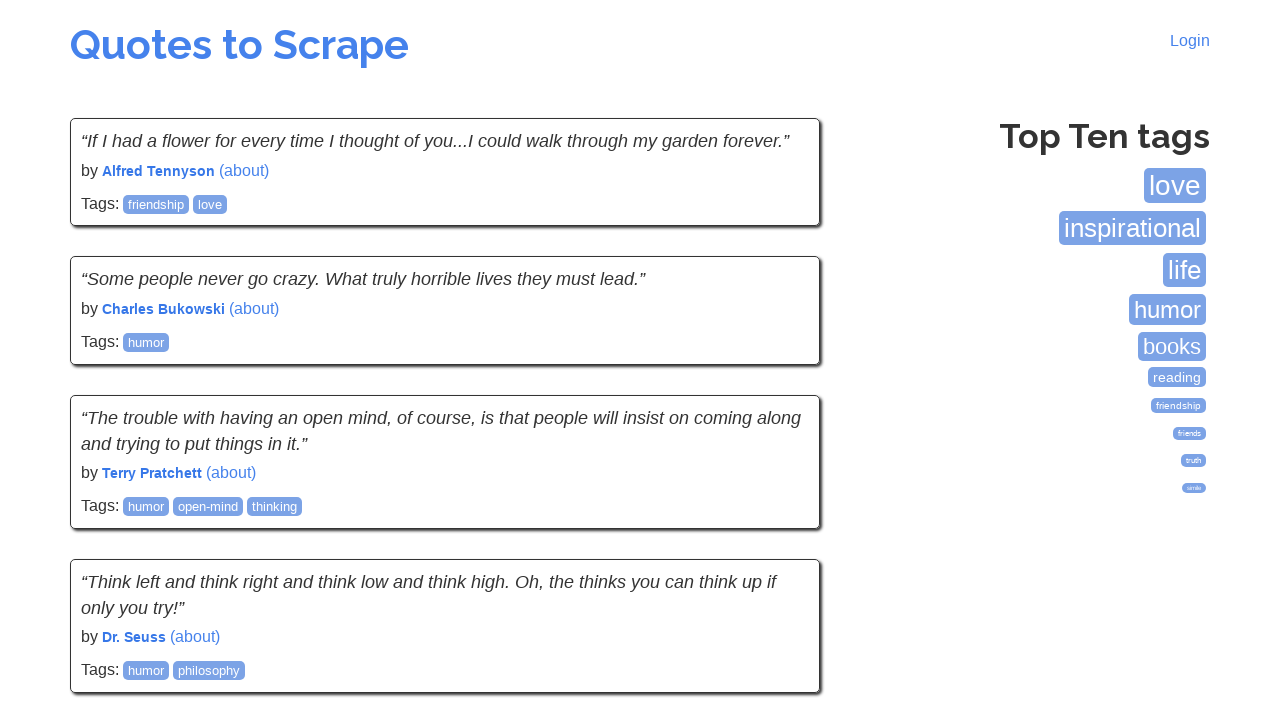

Waited for quotes to load on new page
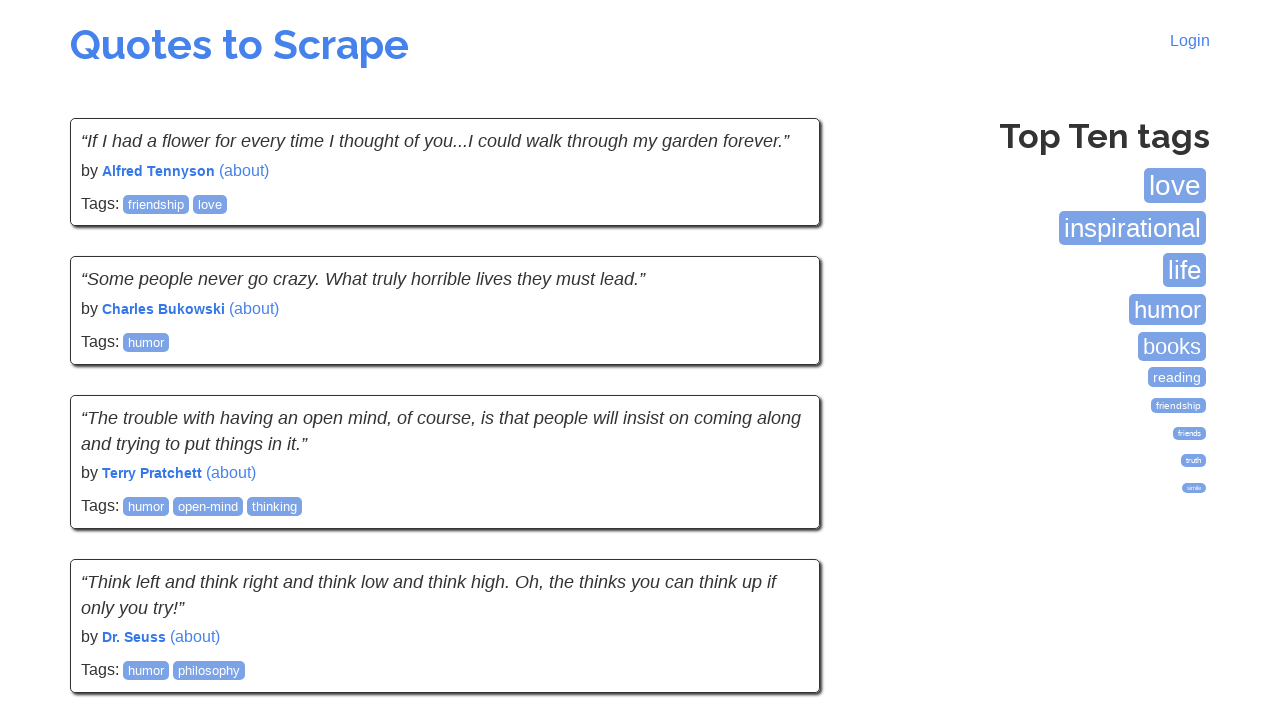

Located next button element
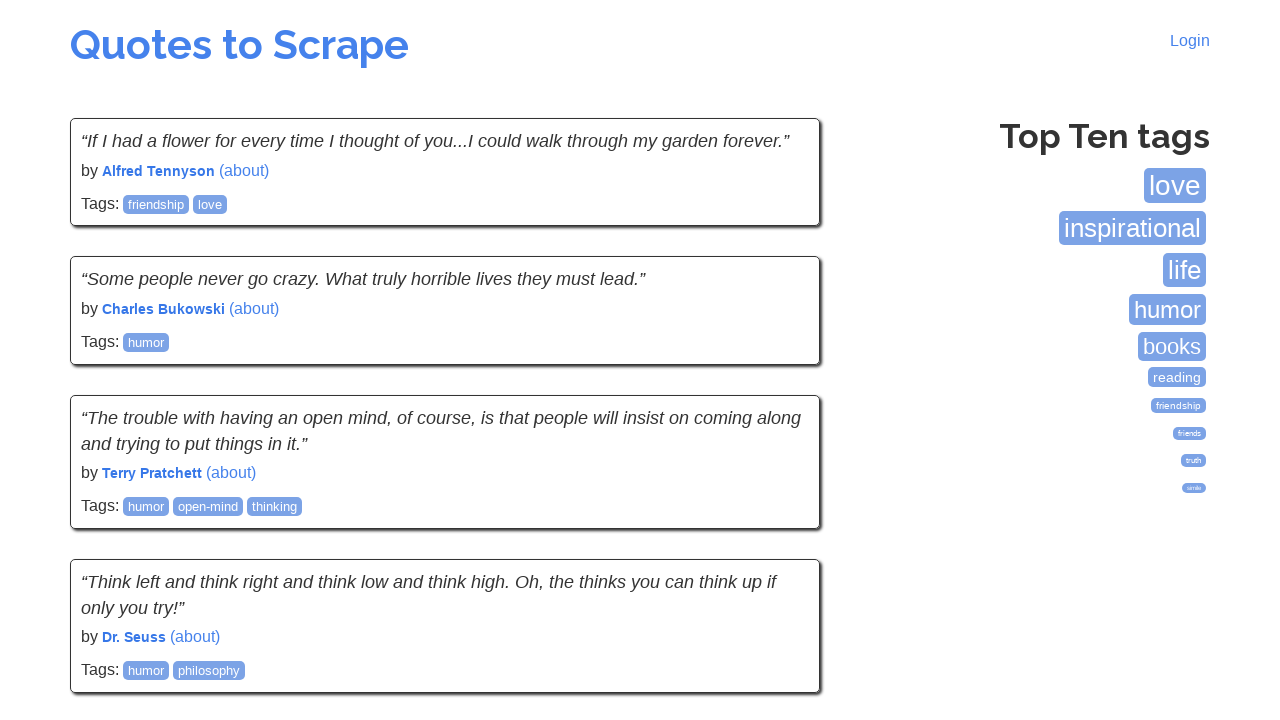

Clicked next button to navigate to next page at (778, 542) on .next a
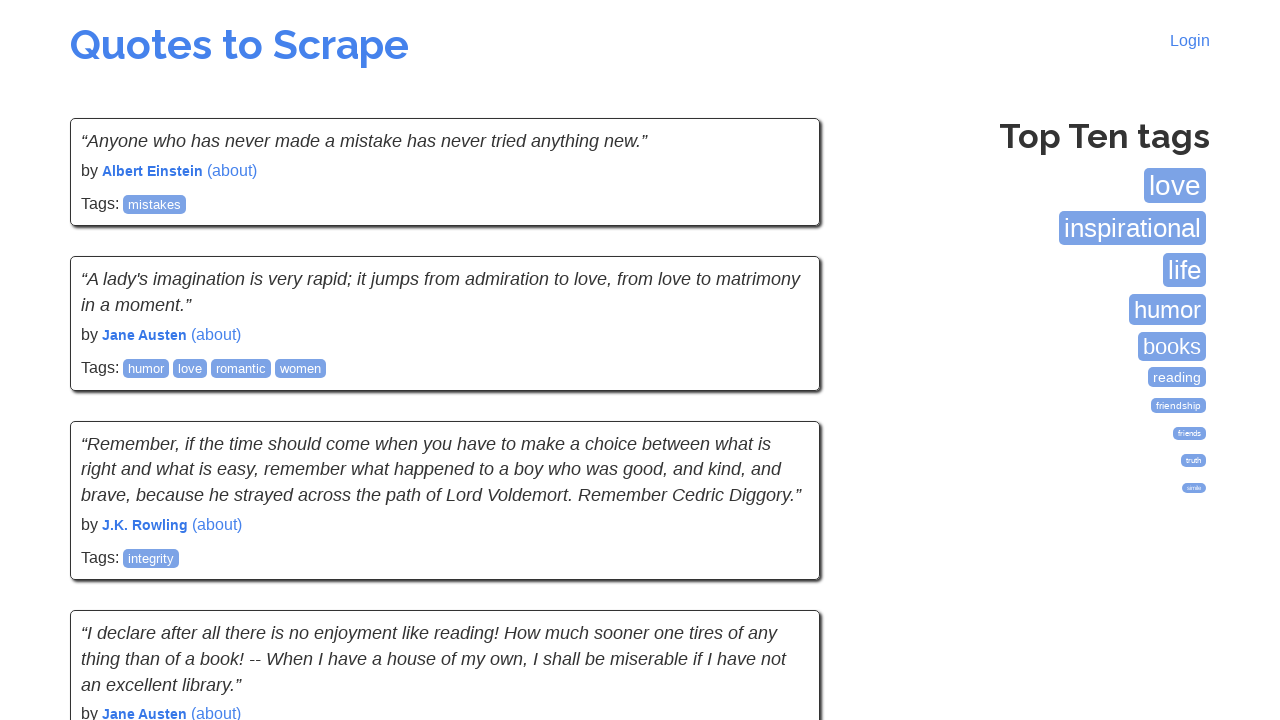

Waited for quotes to load on new page
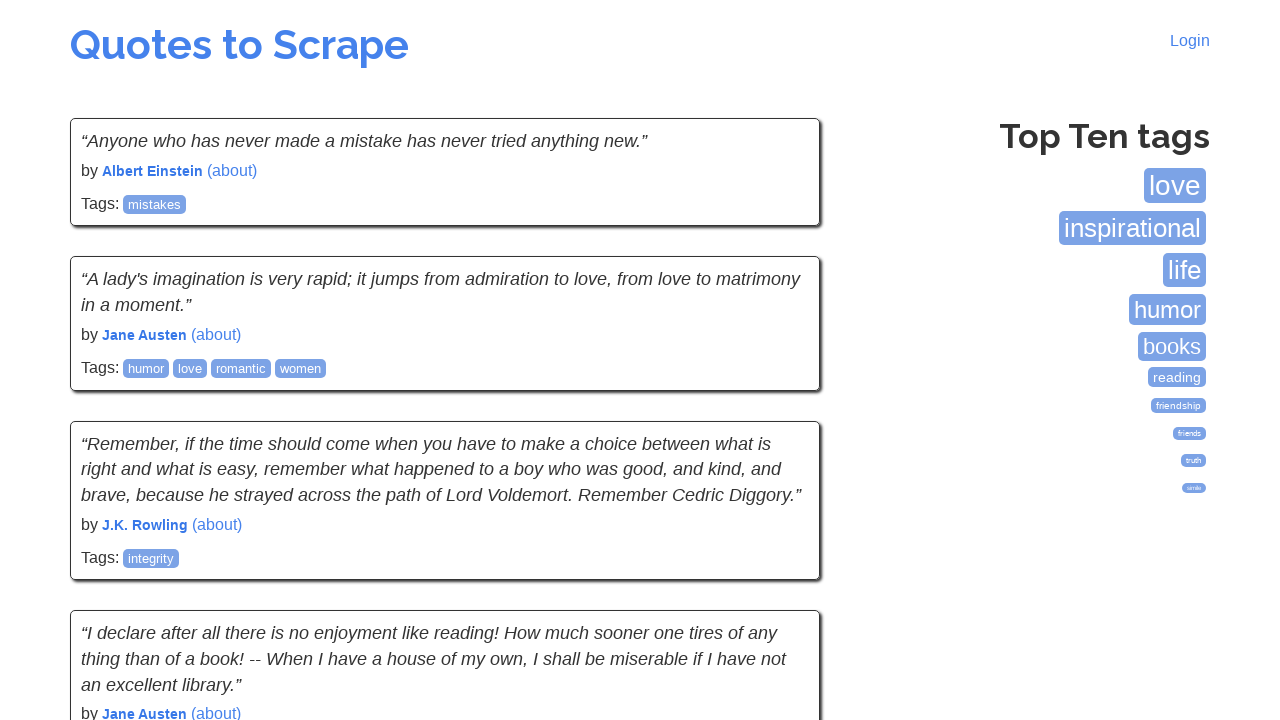

Located next button element
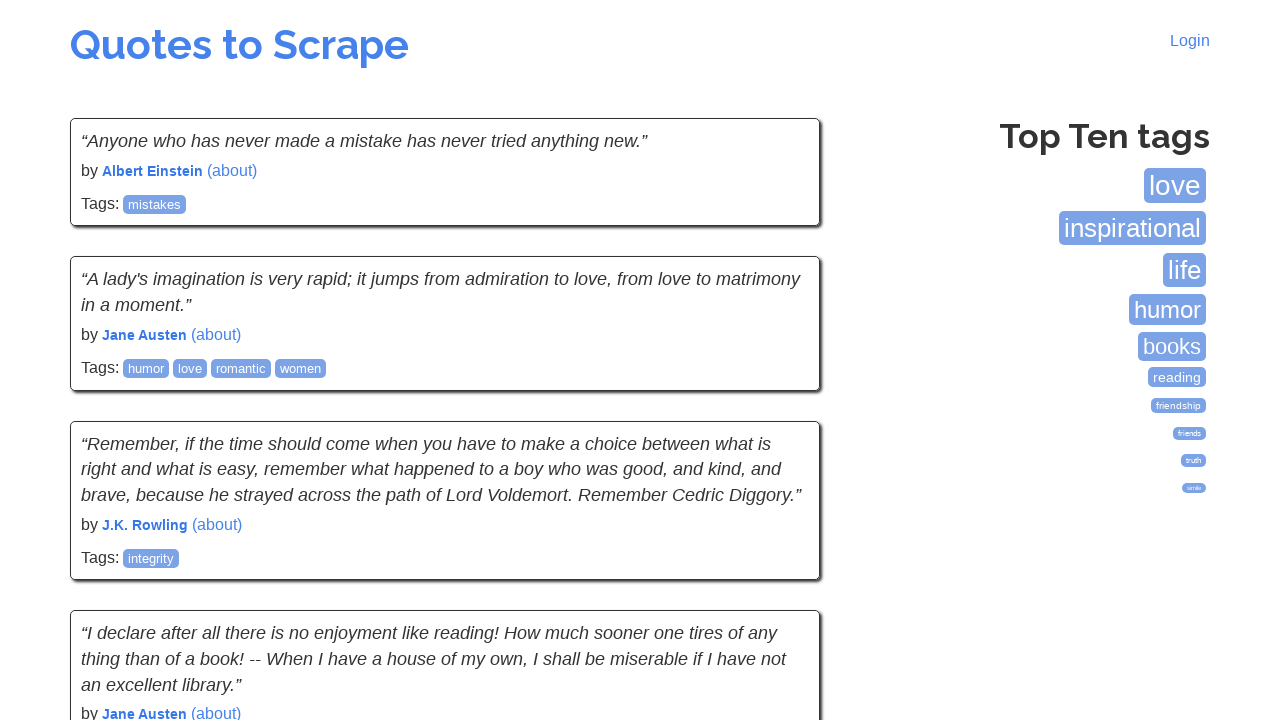

Clicked next button to navigate to next page at (778, 542) on .next a
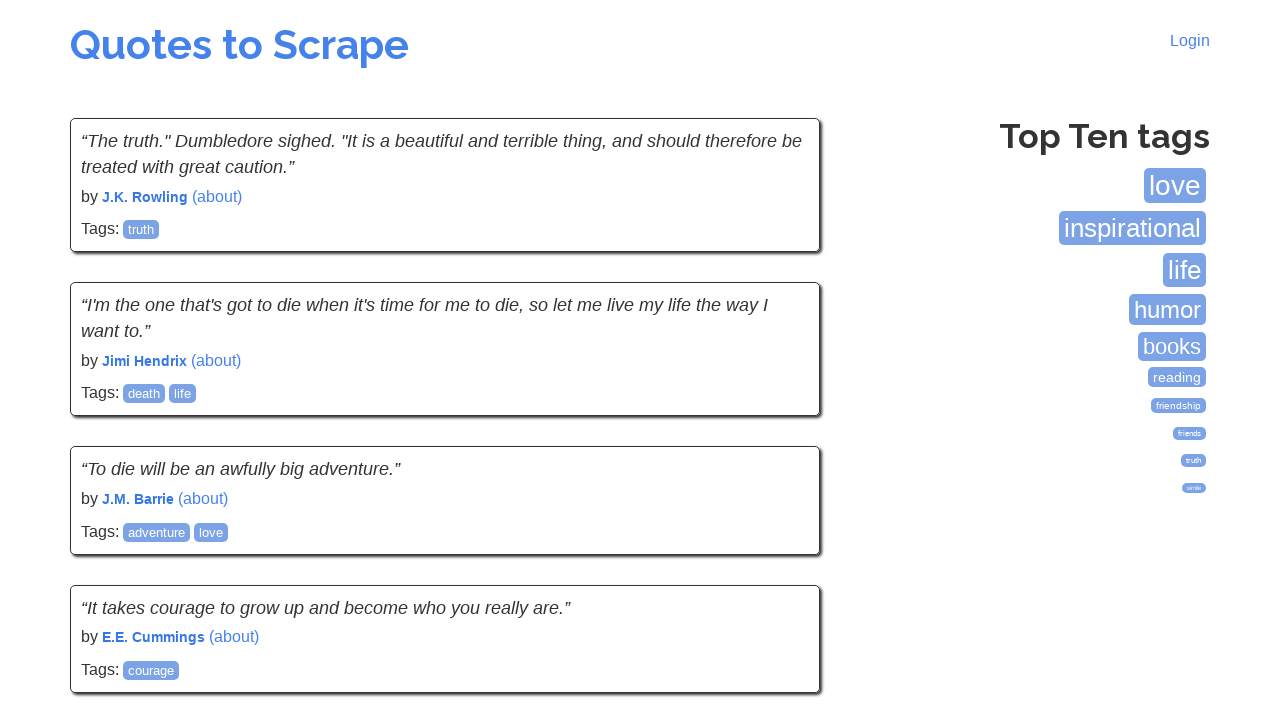

Waited for quotes to load on new page
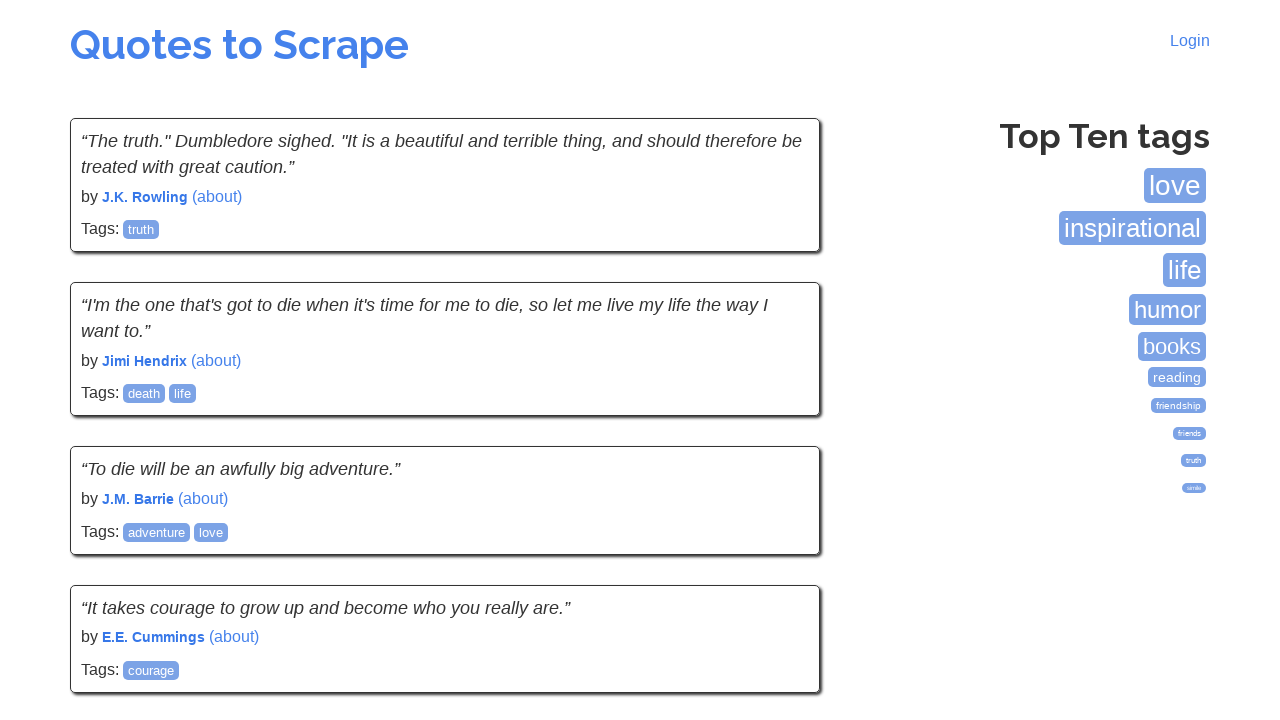

Located next button element
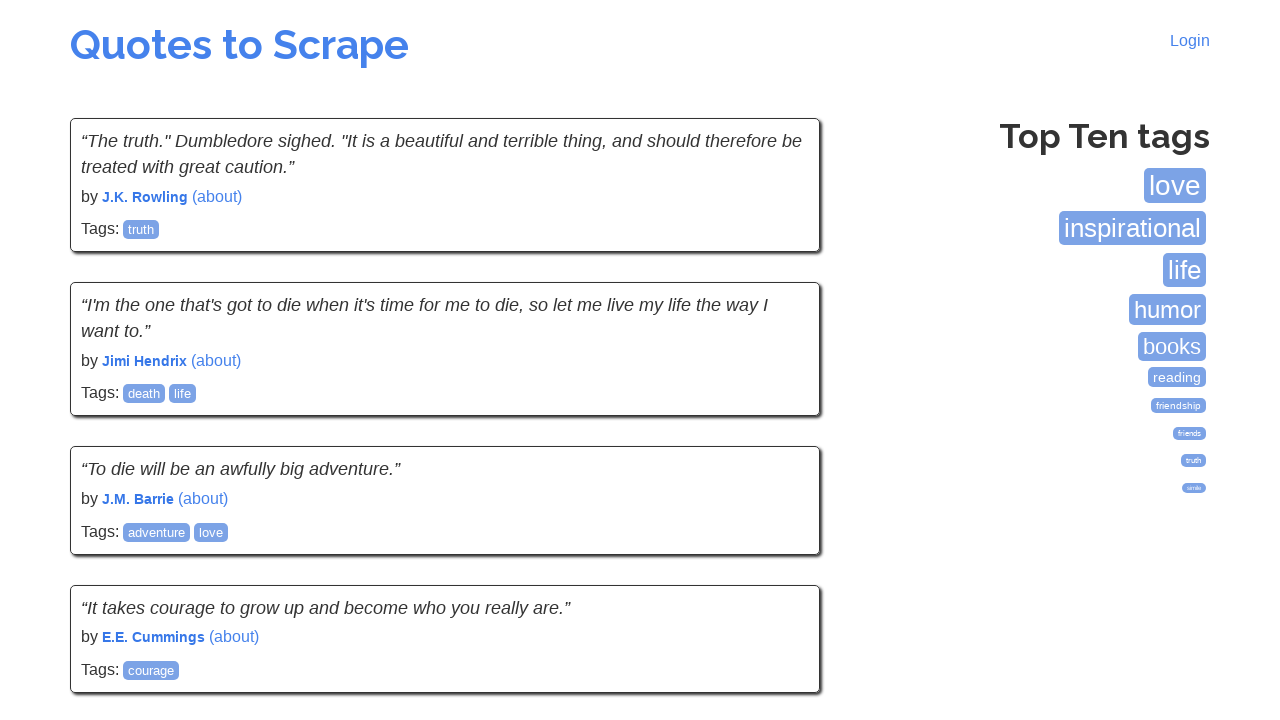

Next button not found - reached last page
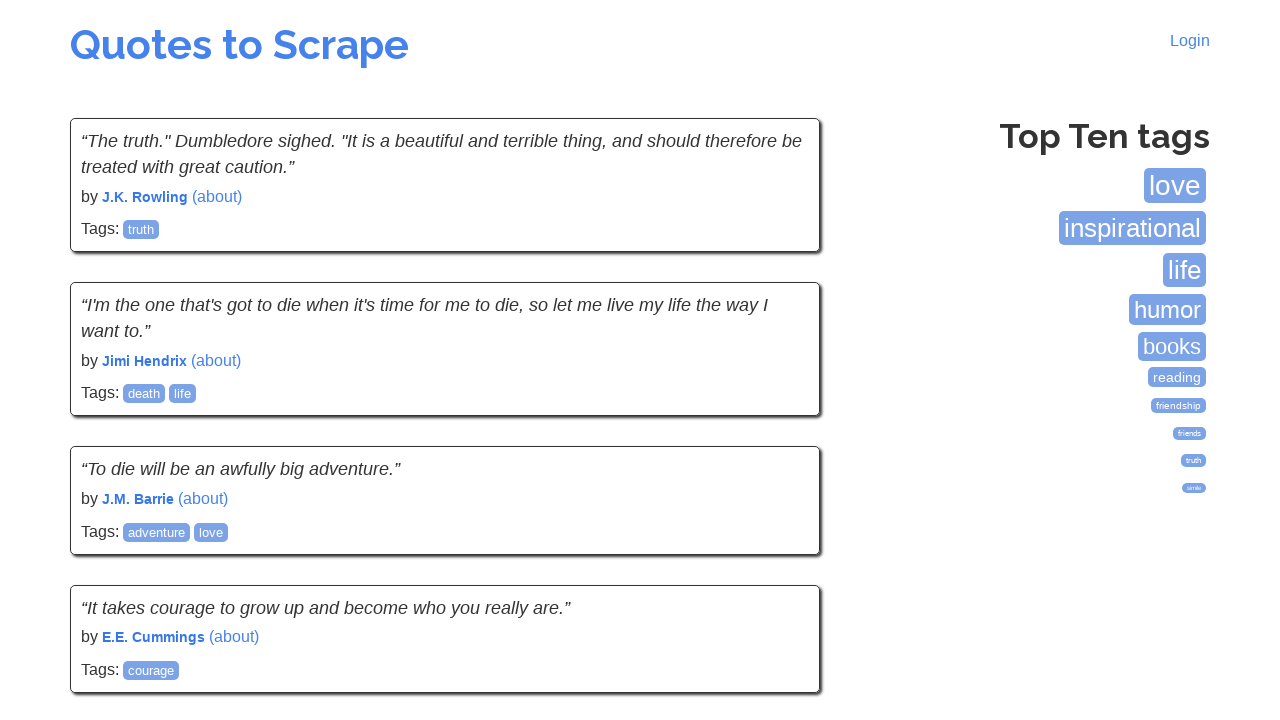

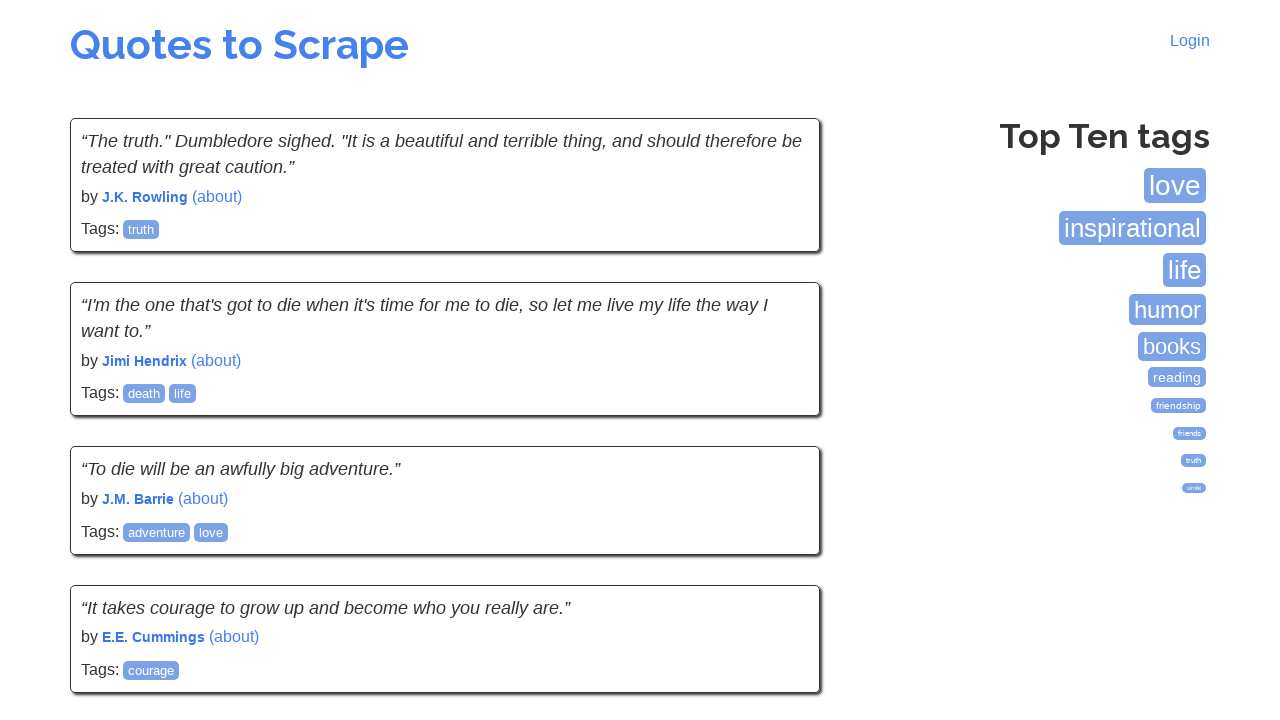